Tests clicking a button by pressing the Enter key while focused on the button

Starting URL: https://demoqa.com/buttons

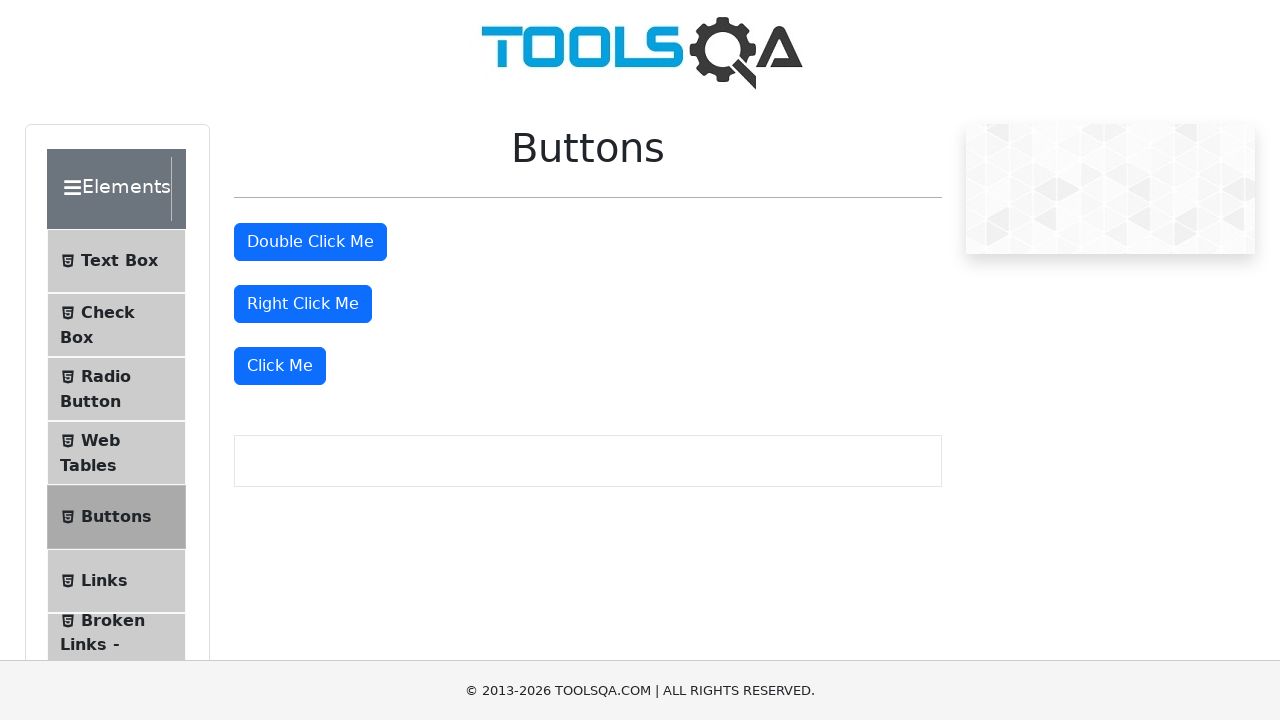

Located the 'Click Me' button element
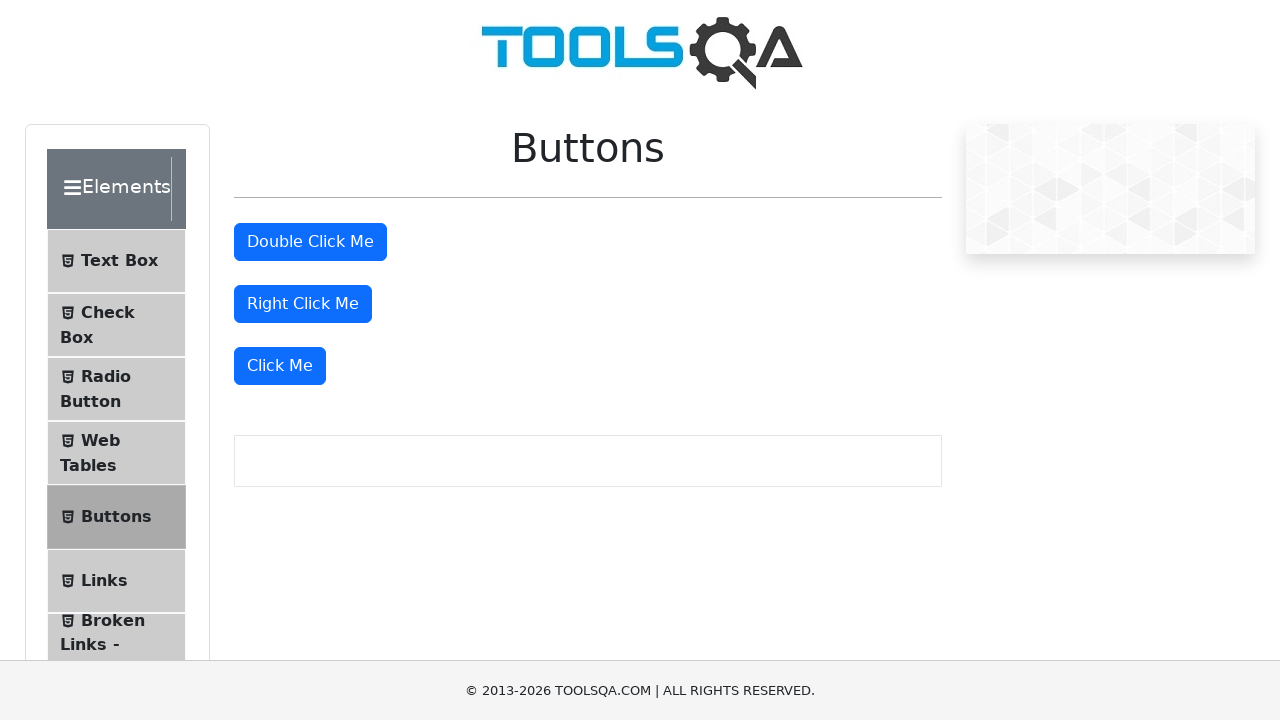

Focused on the 'Click Me' button on xpath=//button[starts-with(text(),'Click Me')]
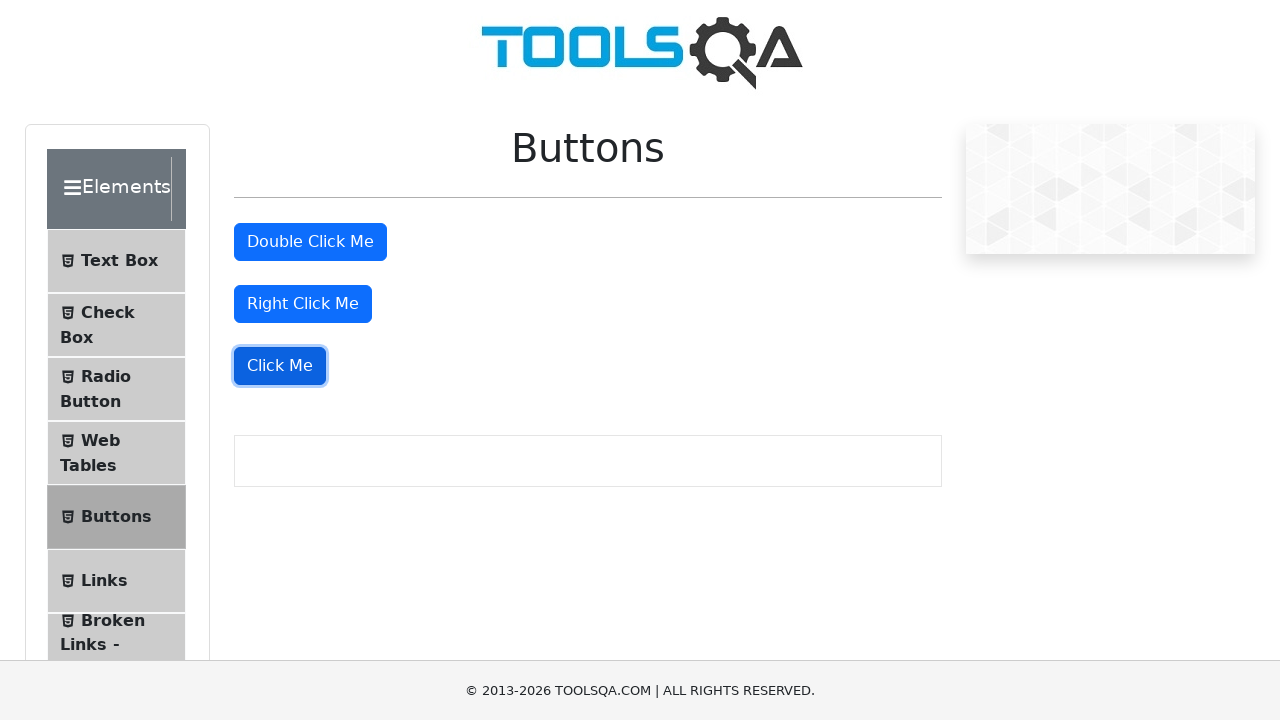

Pressed Enter key to click the button on xpath=//button[starts-with(text(),'Click Me')]
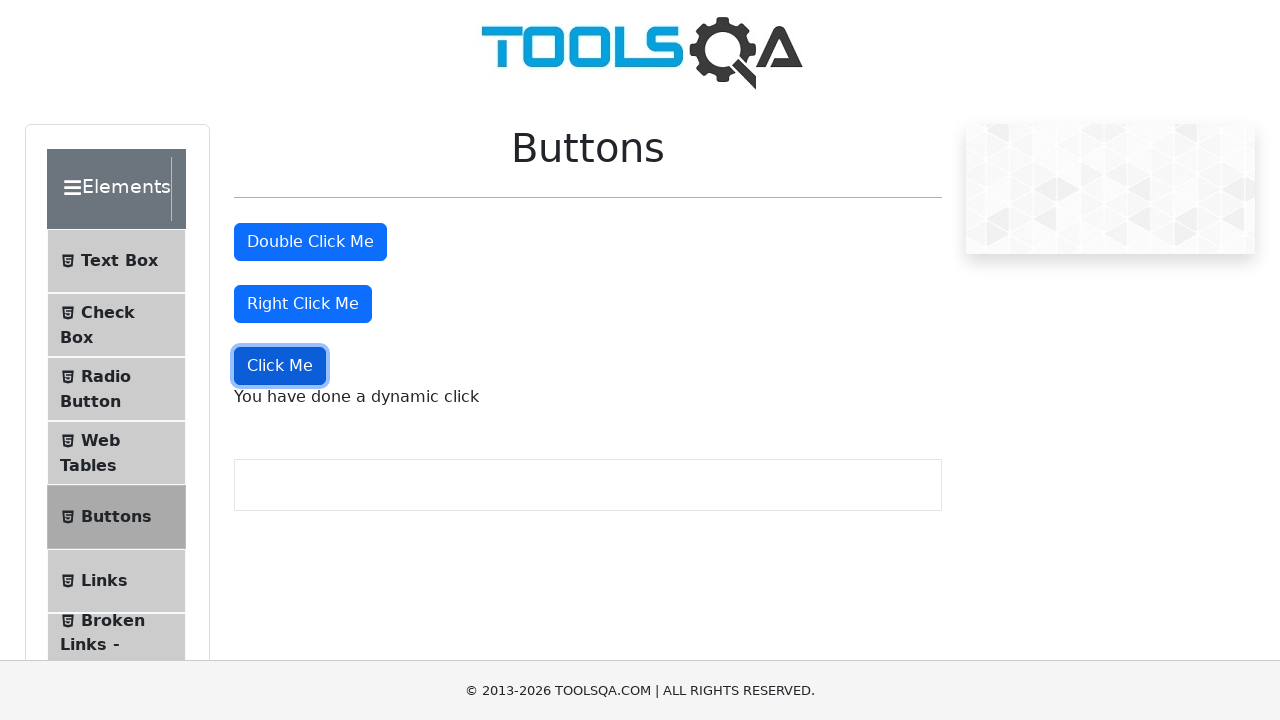

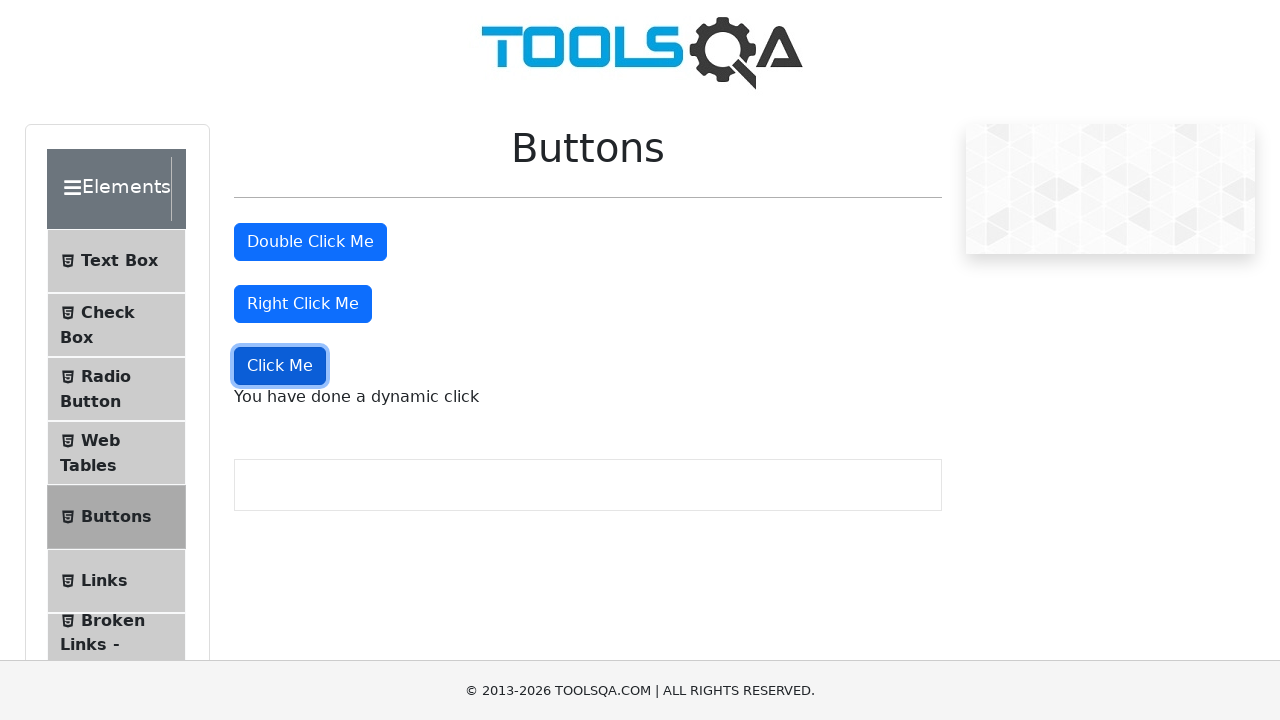